Tests that the complete all checkbox updates state when individual items are completed or cleared

Starting URL: https://demo.playwright.dev/todomvc

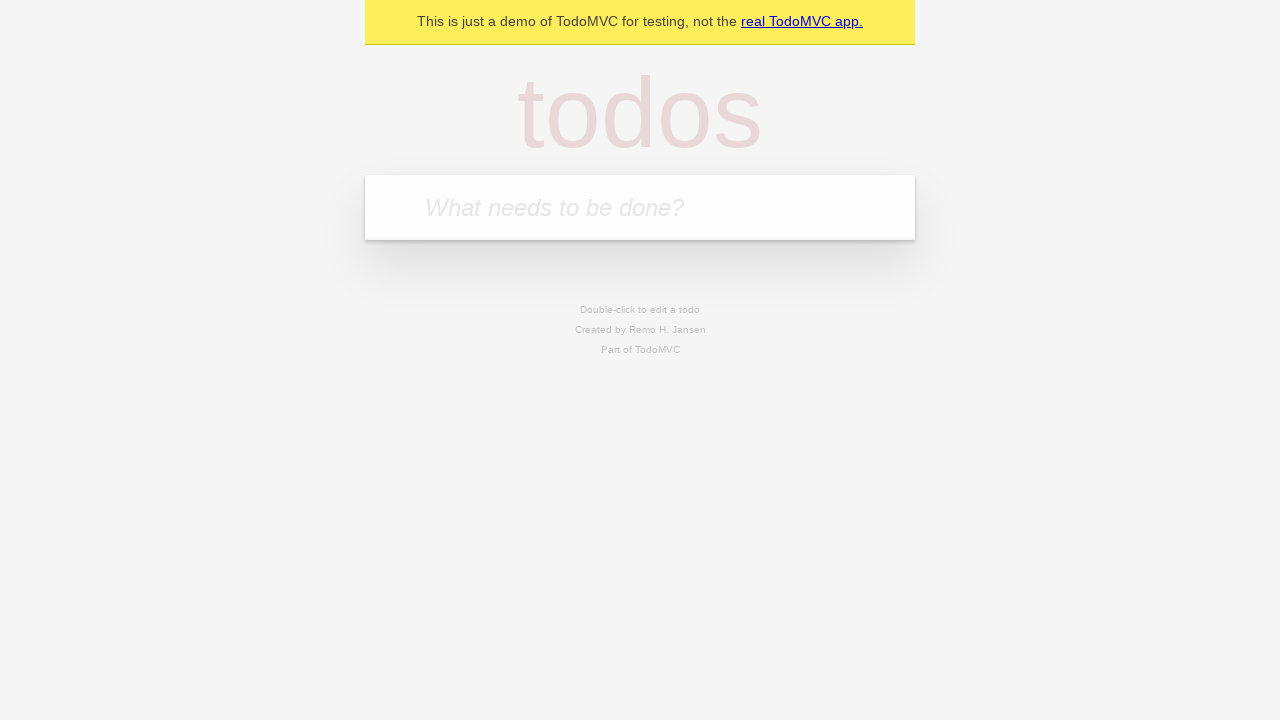

Filled todo input with 'buy some cheese' on internal:attr=[placeholder="What needs to be done?"i]
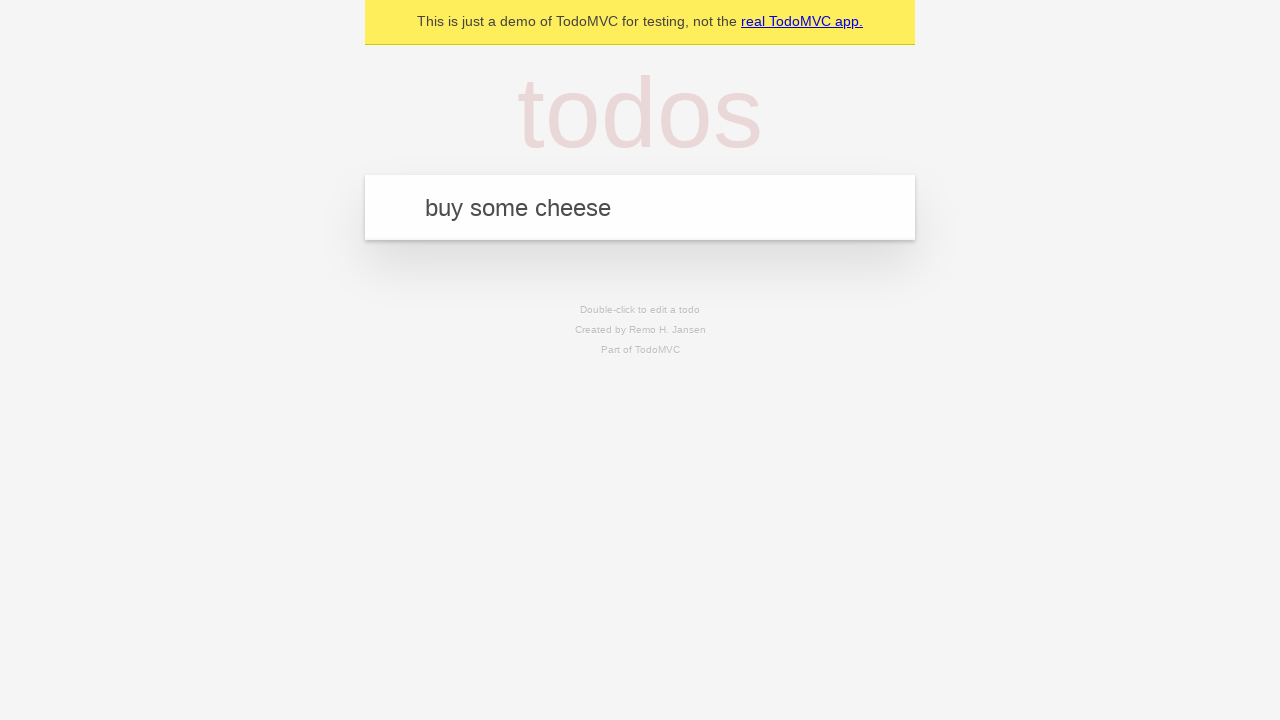

Pressed Enter to add first todo on internal:attr=[placeholder="What needs to be done?"i]
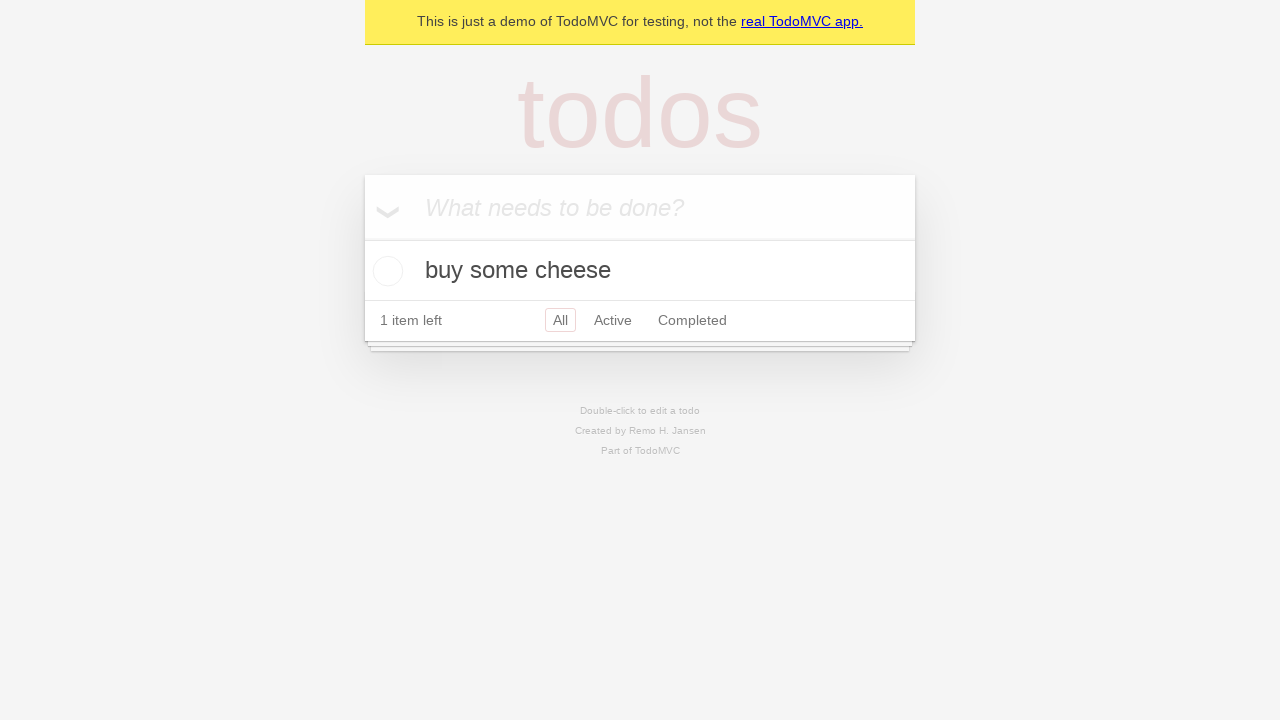

Filled todo input with 'feed the cat' on internal:attr=[placeholder="What needs to be done?"i]
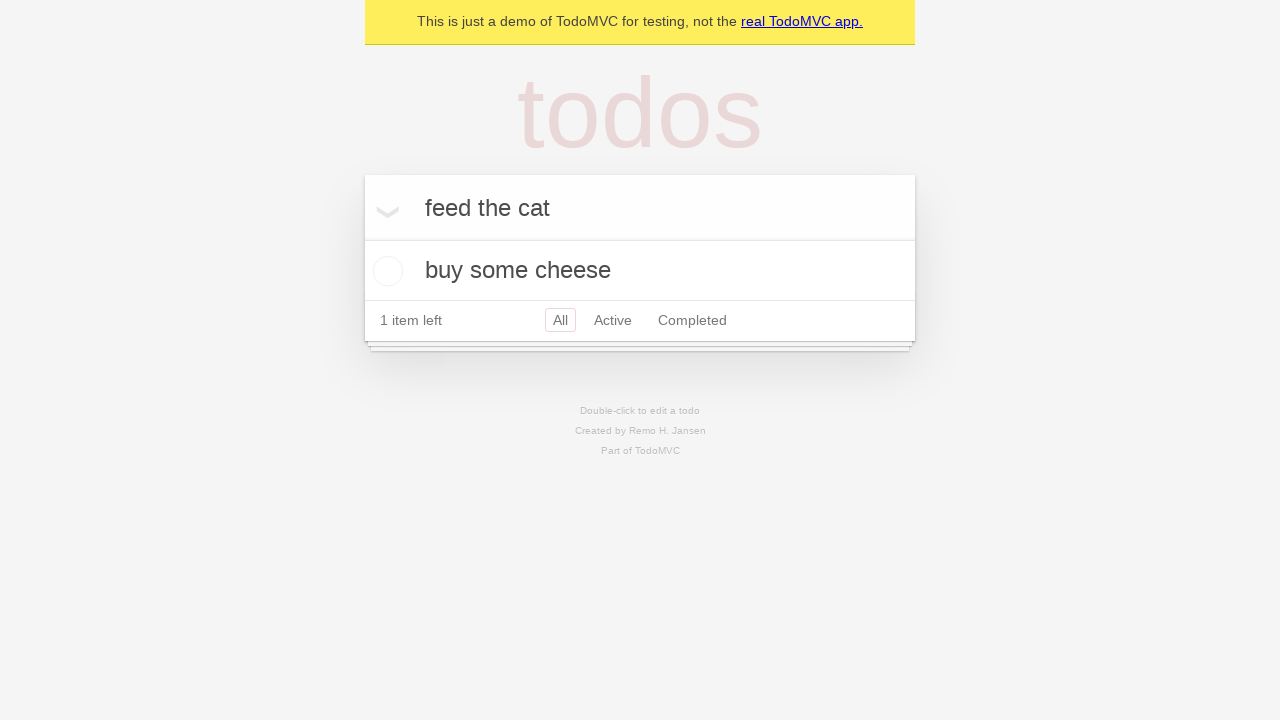

Pressed Enter to add second todo on internal:attr=[placeholder="What needs to be done?"i]
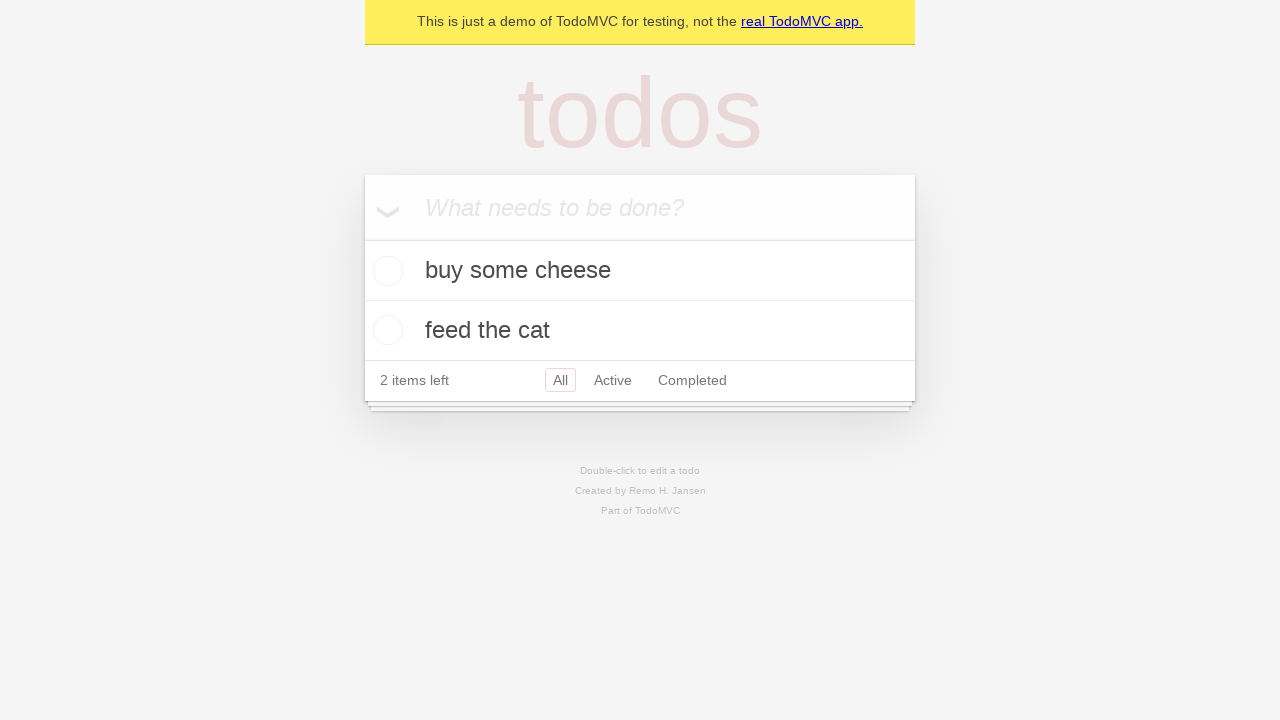

Filled todo input with 'book a doctors appointment' on internal:attr=[placeholder="What needs to be done?"i]
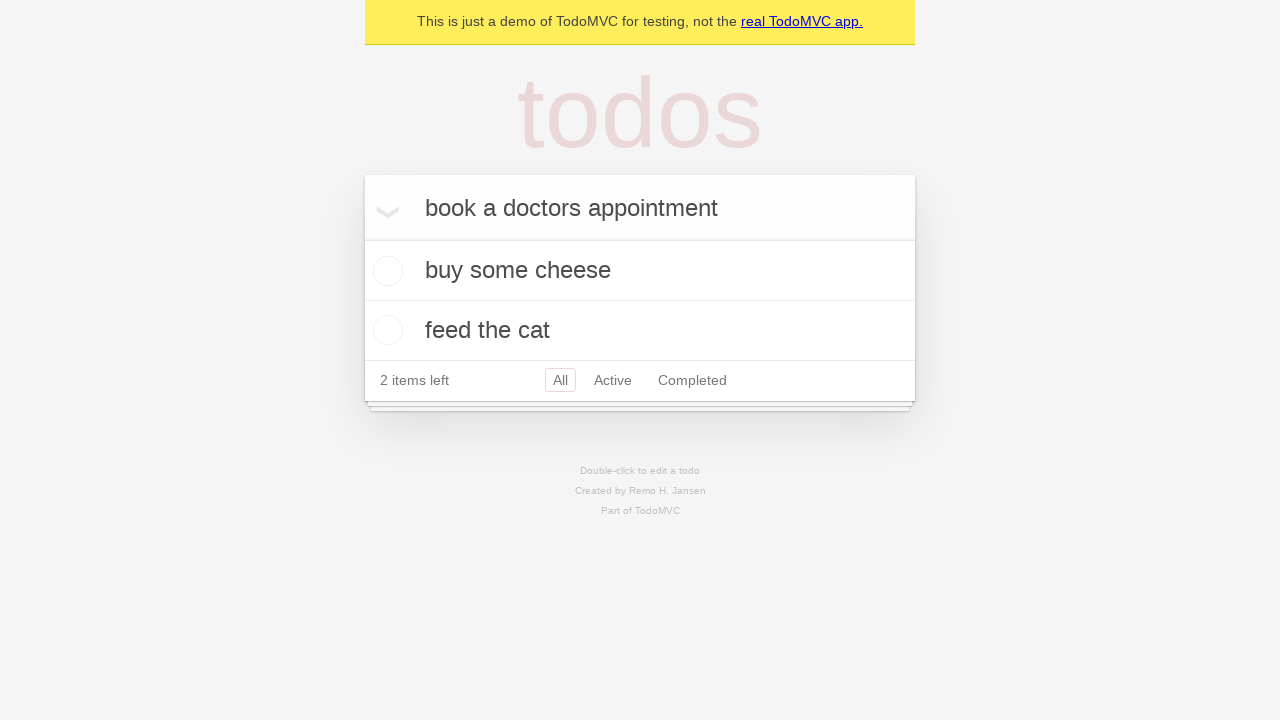

Pressed Enter to add third todo on internal:attr=[placeholder="What needs to be done?"i]
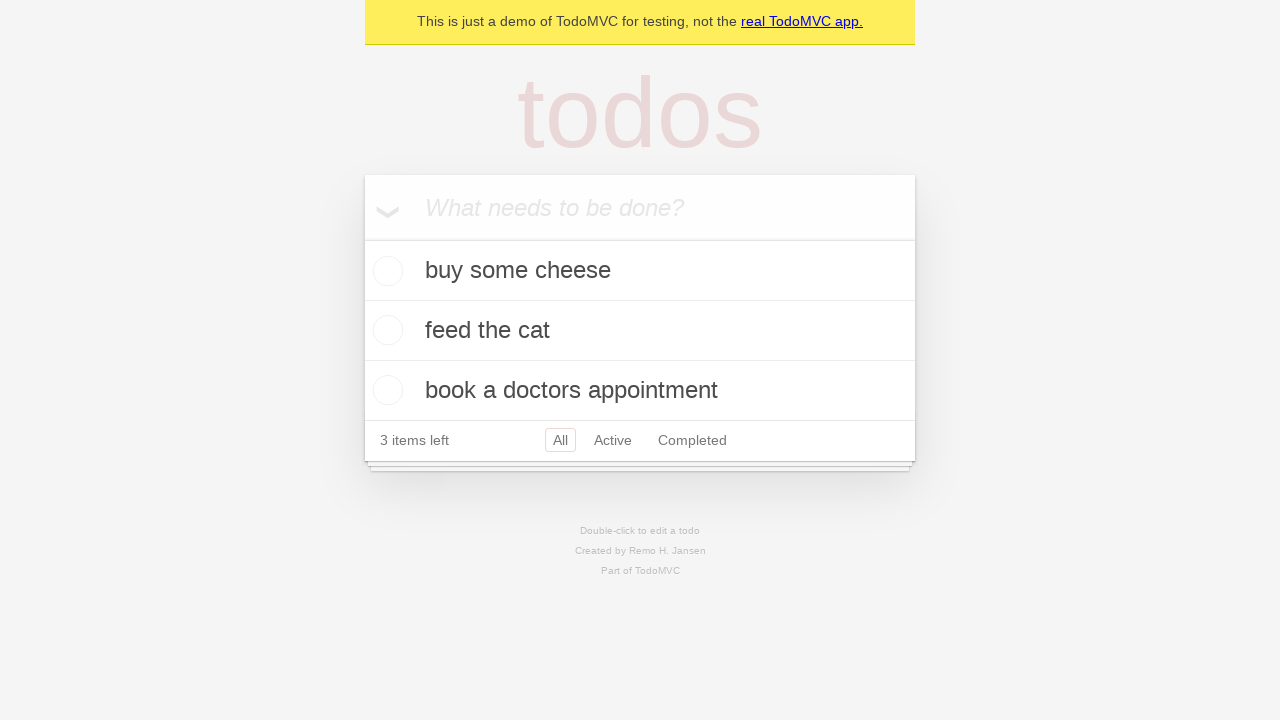

Checked 'Mark all as complete' checkbox to complete all todos at (362, 238) on internal:label="Mark all as complete"i
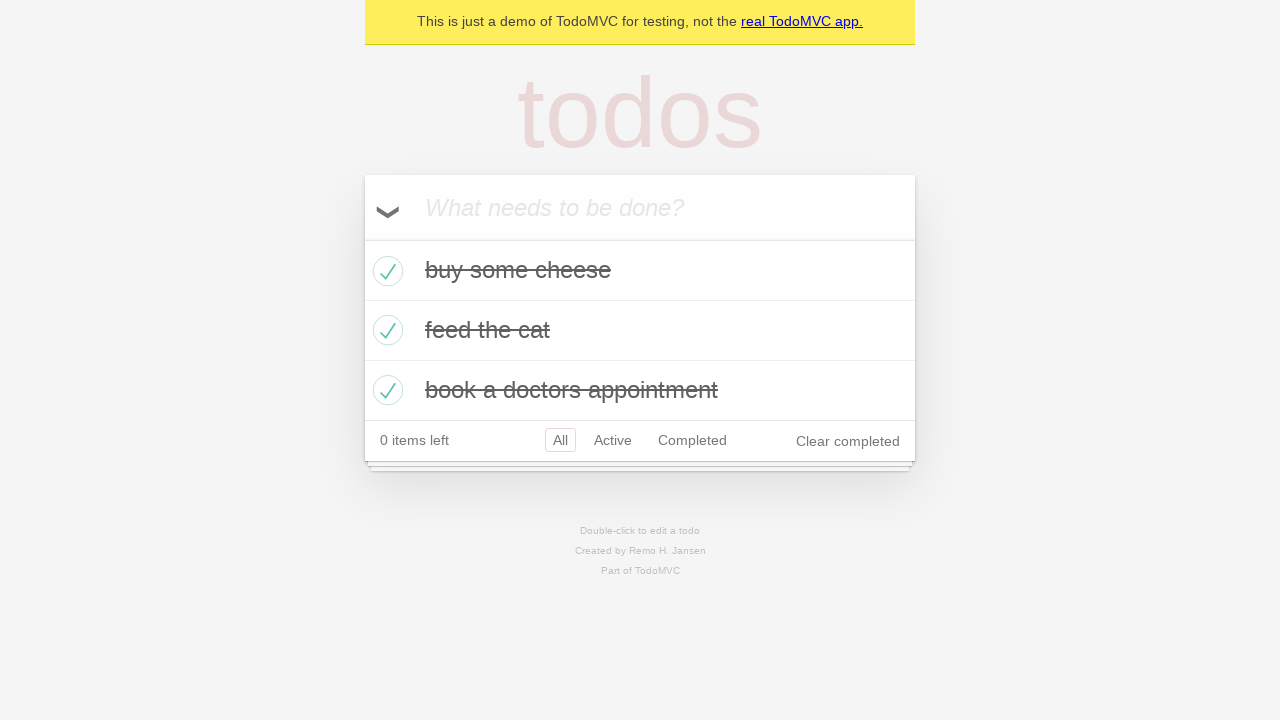

Unchecked the first todo item at (385, 271) on [data-testid='todo-item'] >> nth=0 >> internal:role=checkbox
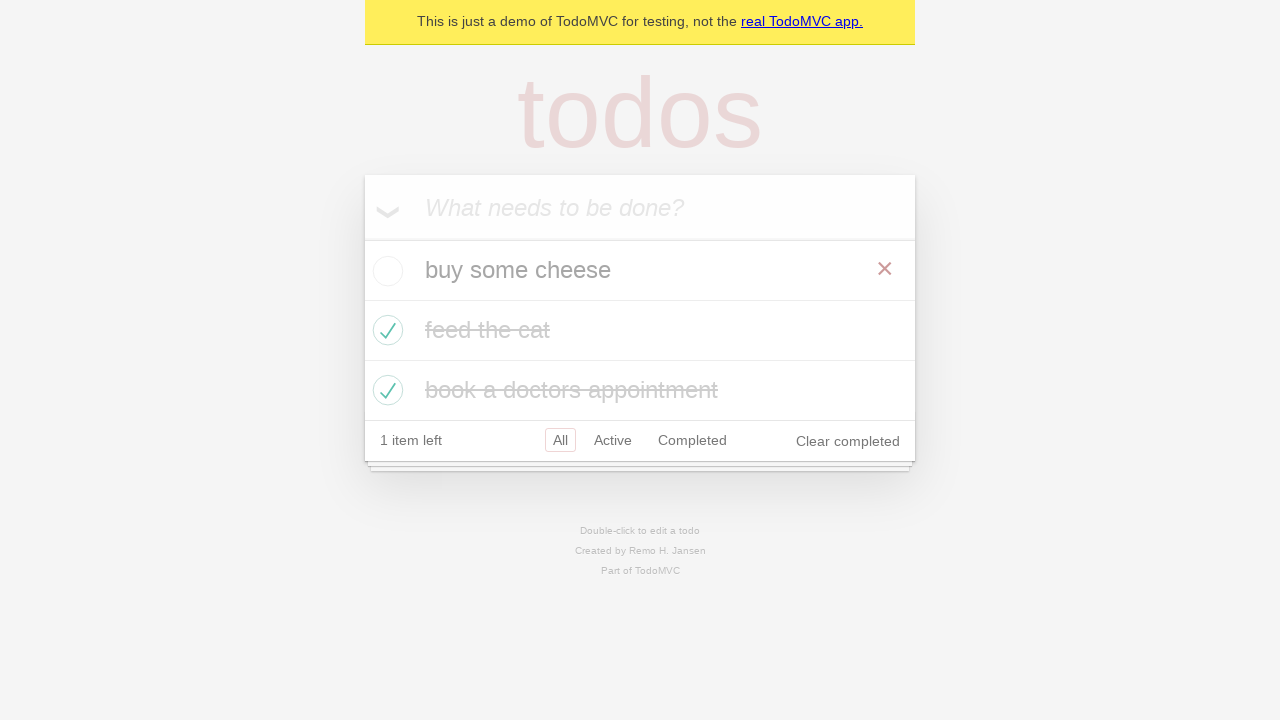

Checked the first todo item again at (385, 271) on [data-testid='todo-item'] >> nth=0 >> internal:role=checkbox
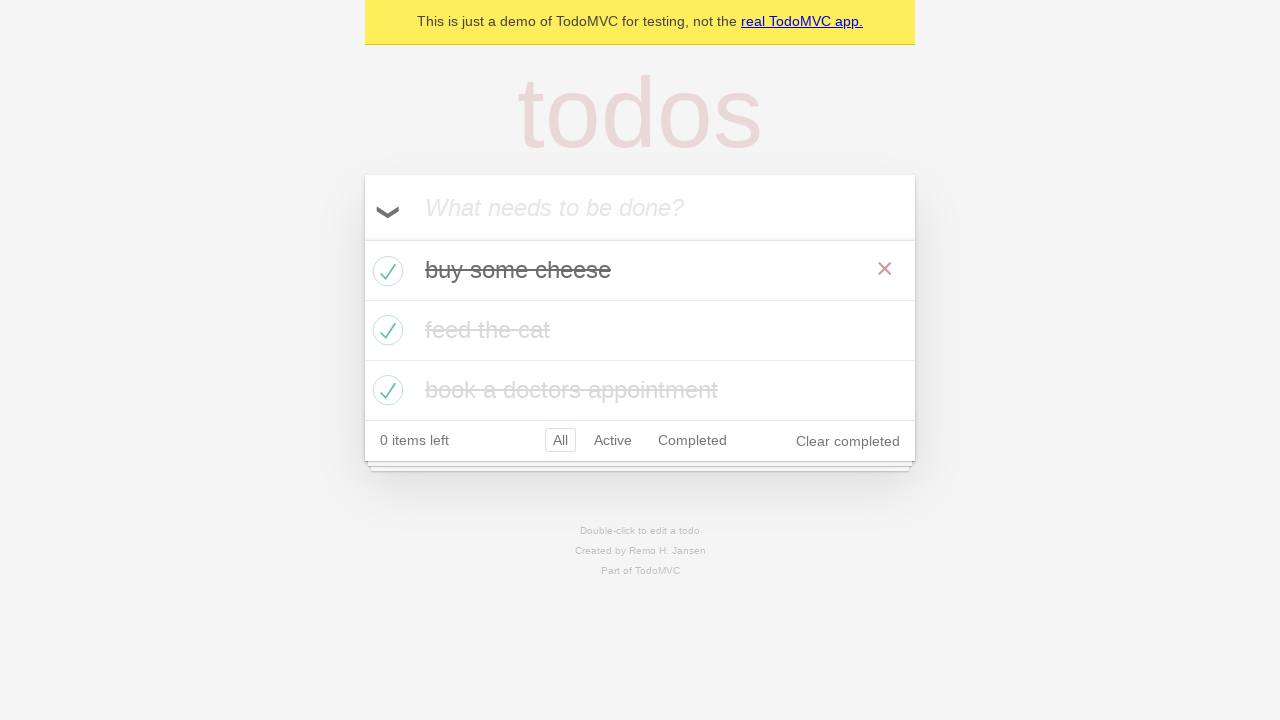

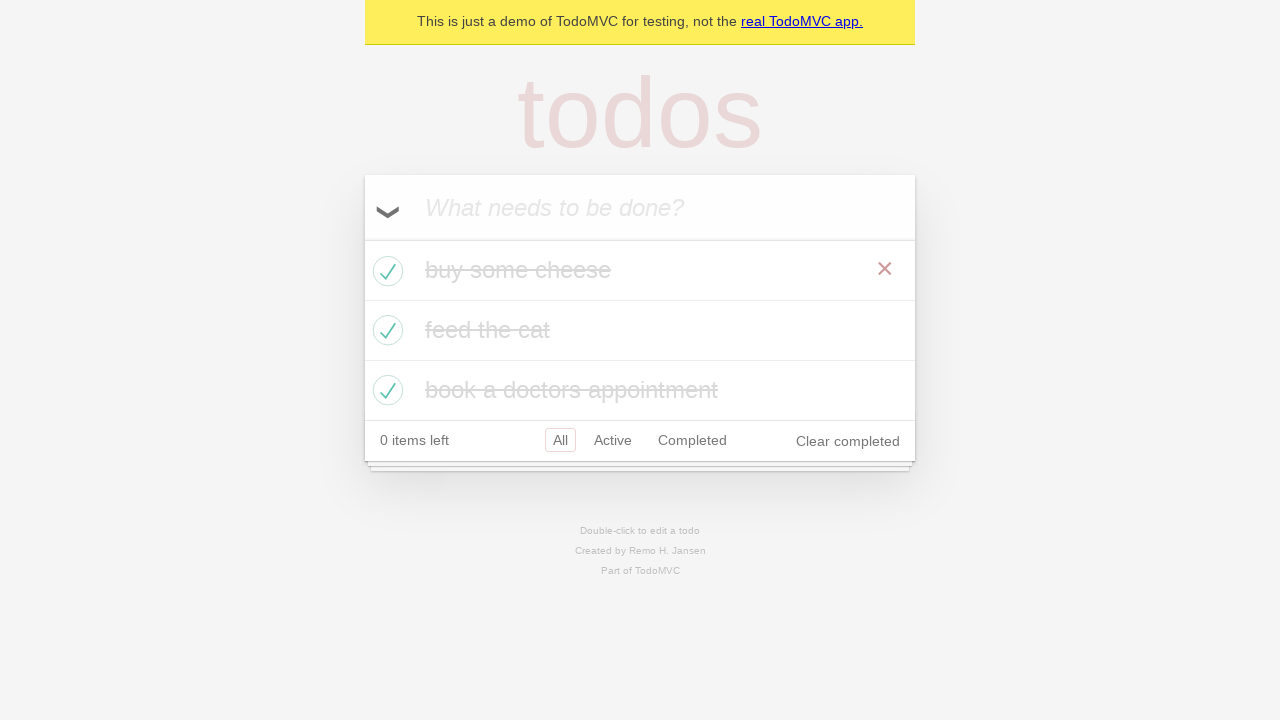